Tests a registration form by filling in first name, last name, and email fields, then submitting the form and verifying the success message is displayed.

Starting URL: http://suninjuly.github.io/registration1.html

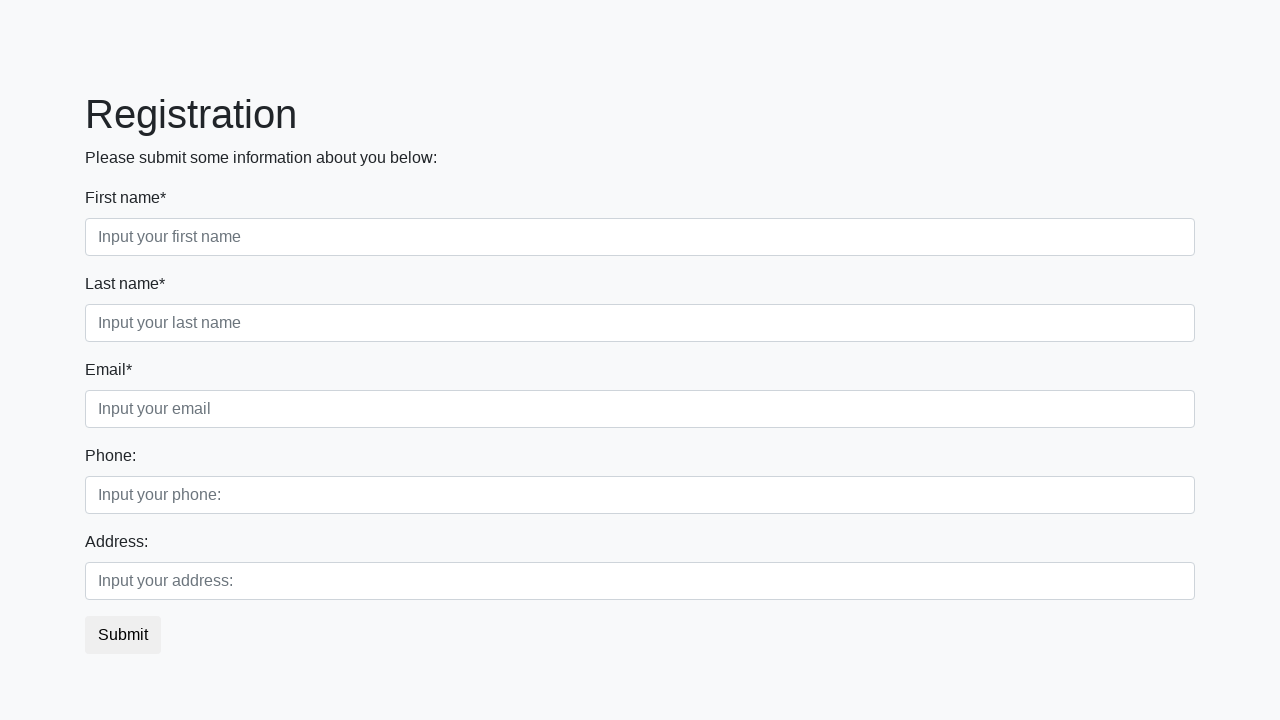

Filled first name field with 'Ivan' on input.form-control.first
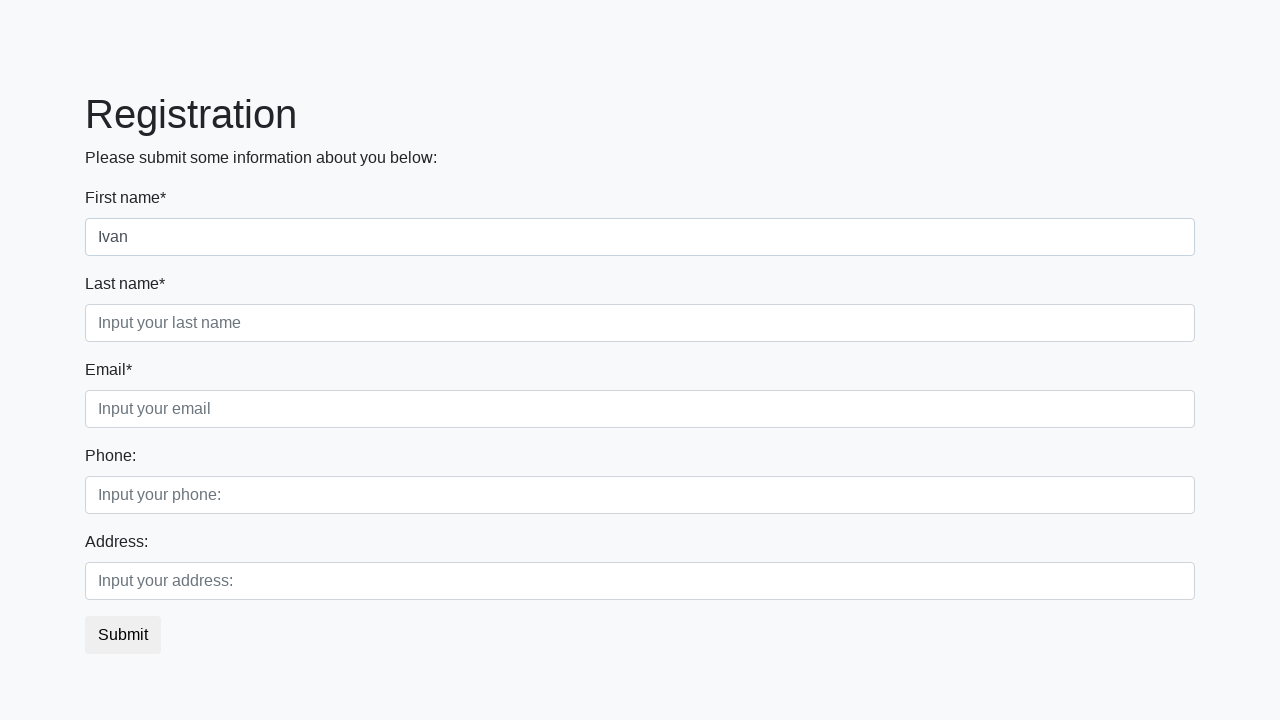

Filled last name field with 'Petrov' on input.form-control.second
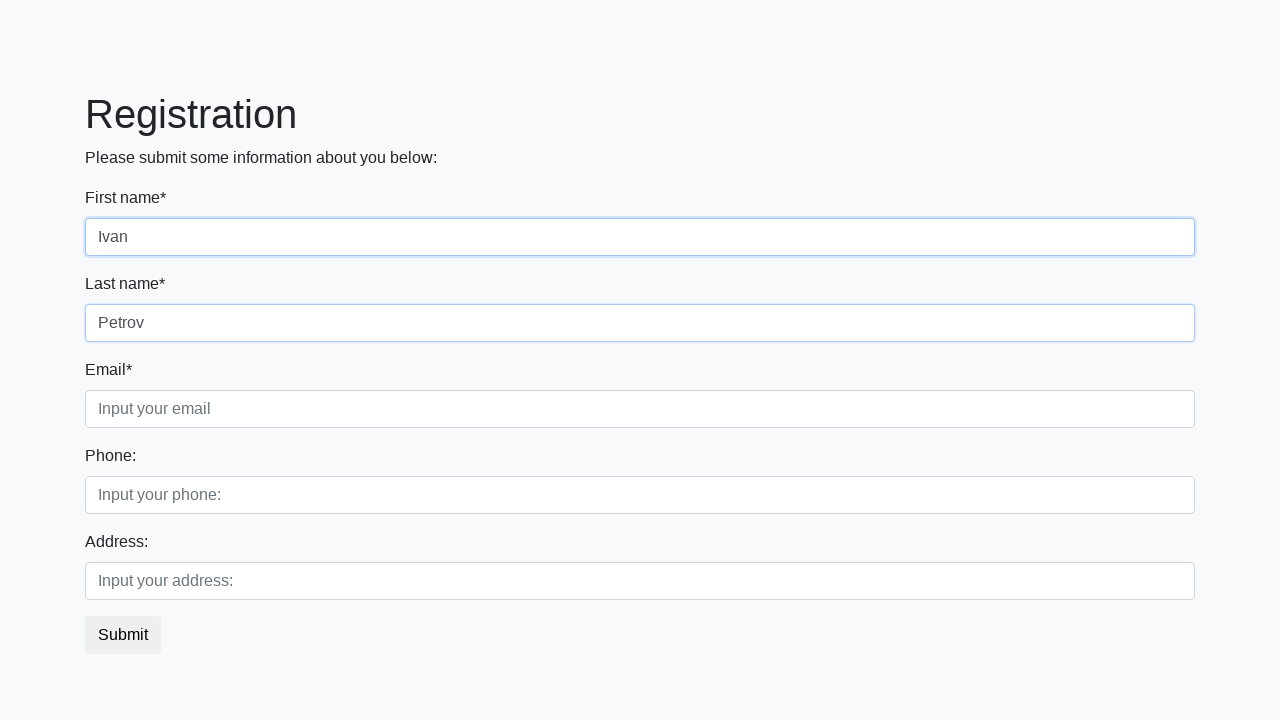

Filled email field with 'Smolensk@ru' on input.form-control.third
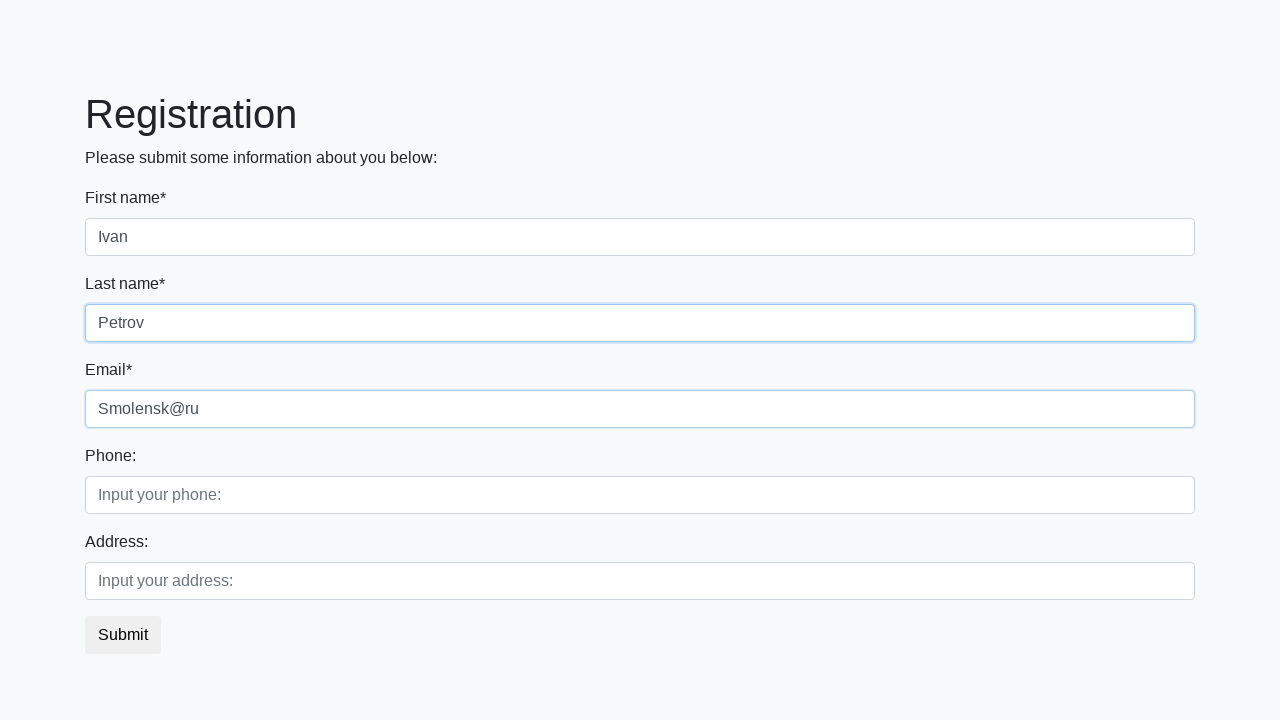

Clicked submit button to register at (123, 635) on button.btn
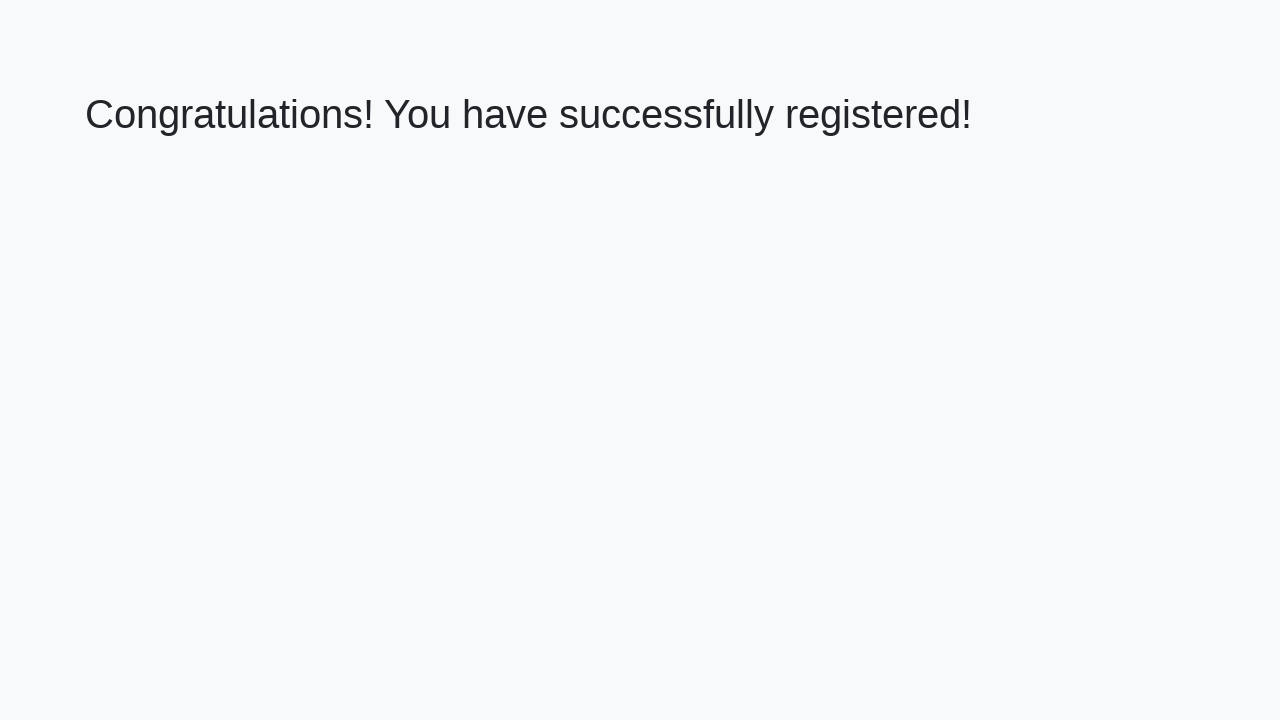

Success message heading loaded
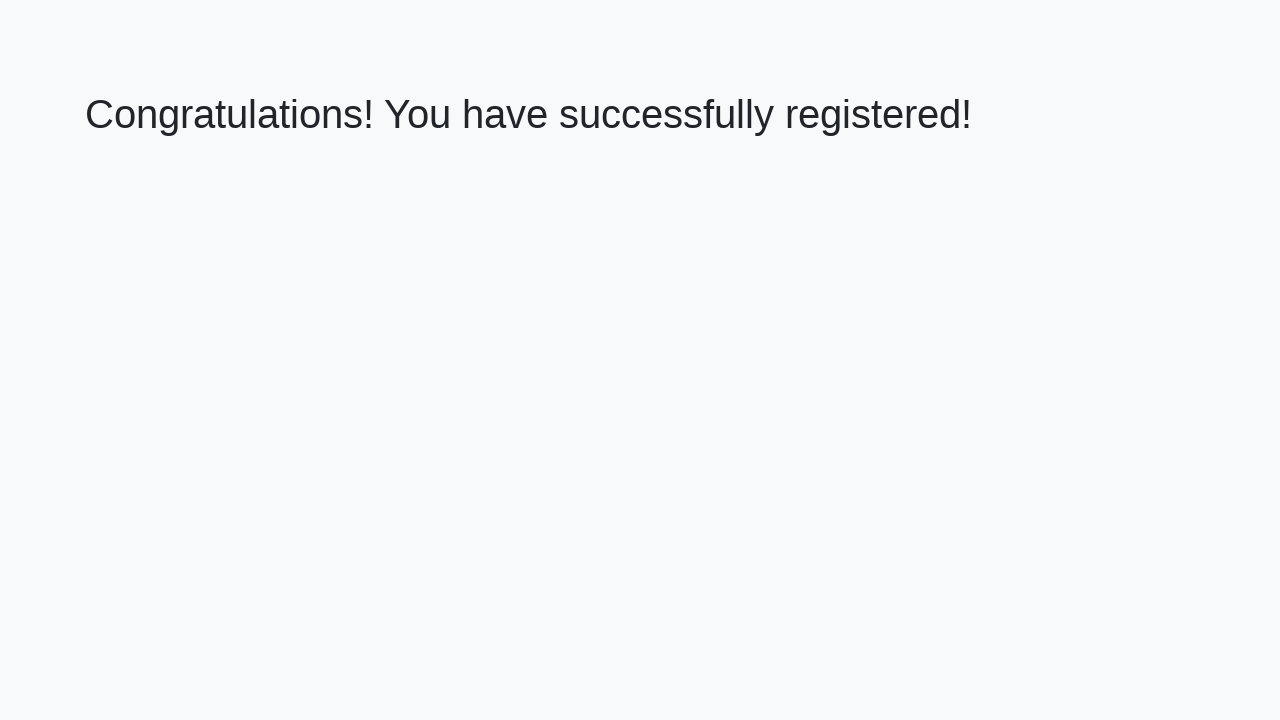

Retrieved success message text
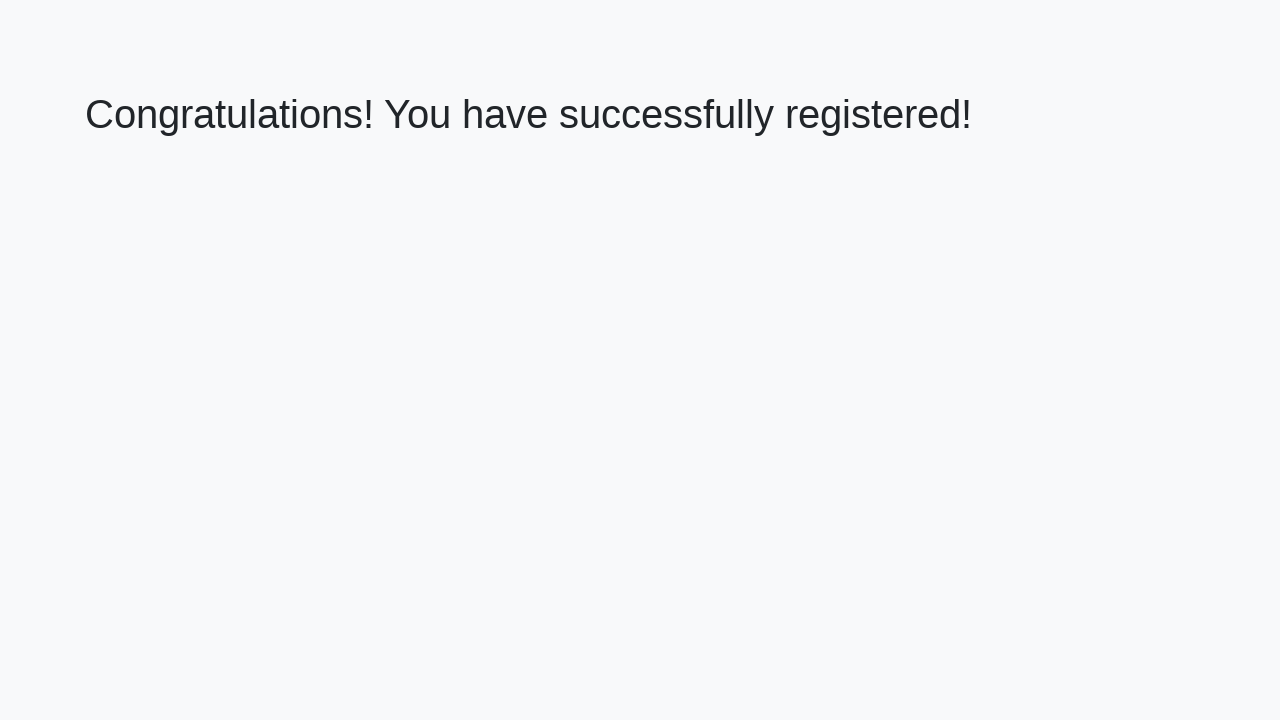

Verified success message 'Congratulations! You have successfully registered!'
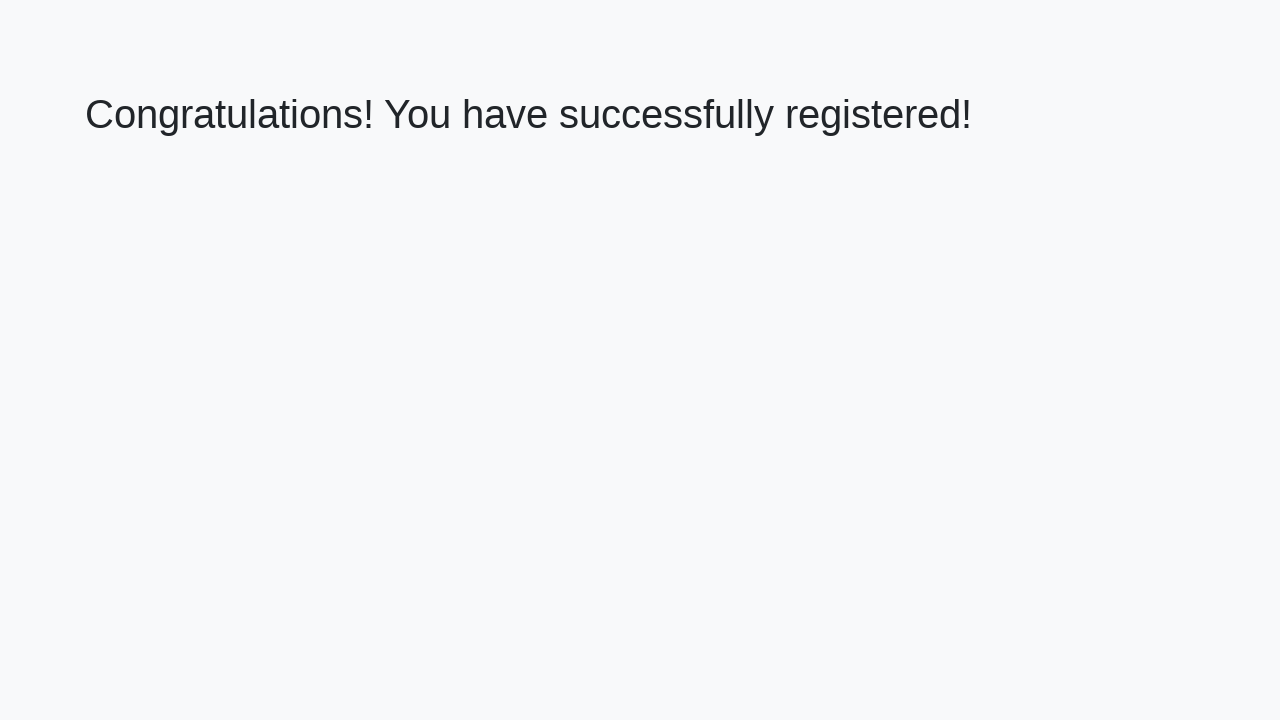

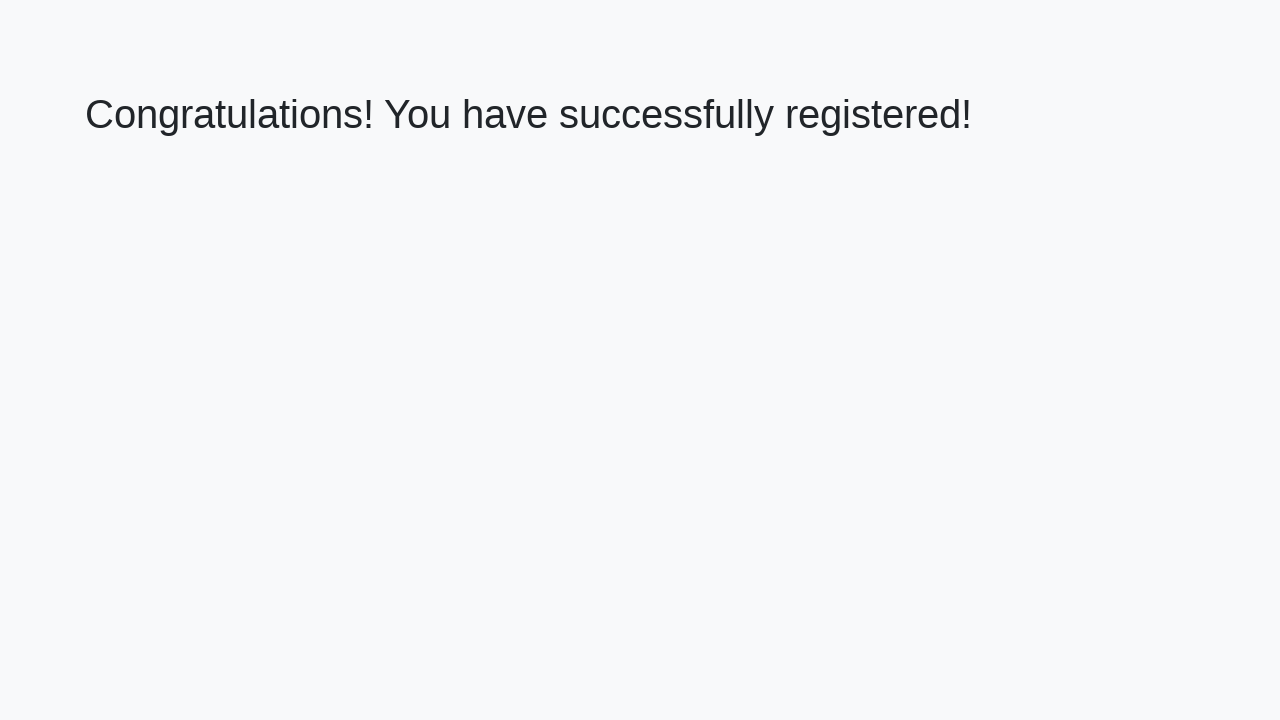